Tests that invalid input doesn't navigate away from the homepage

Starting URL: https://www.funda.nl/

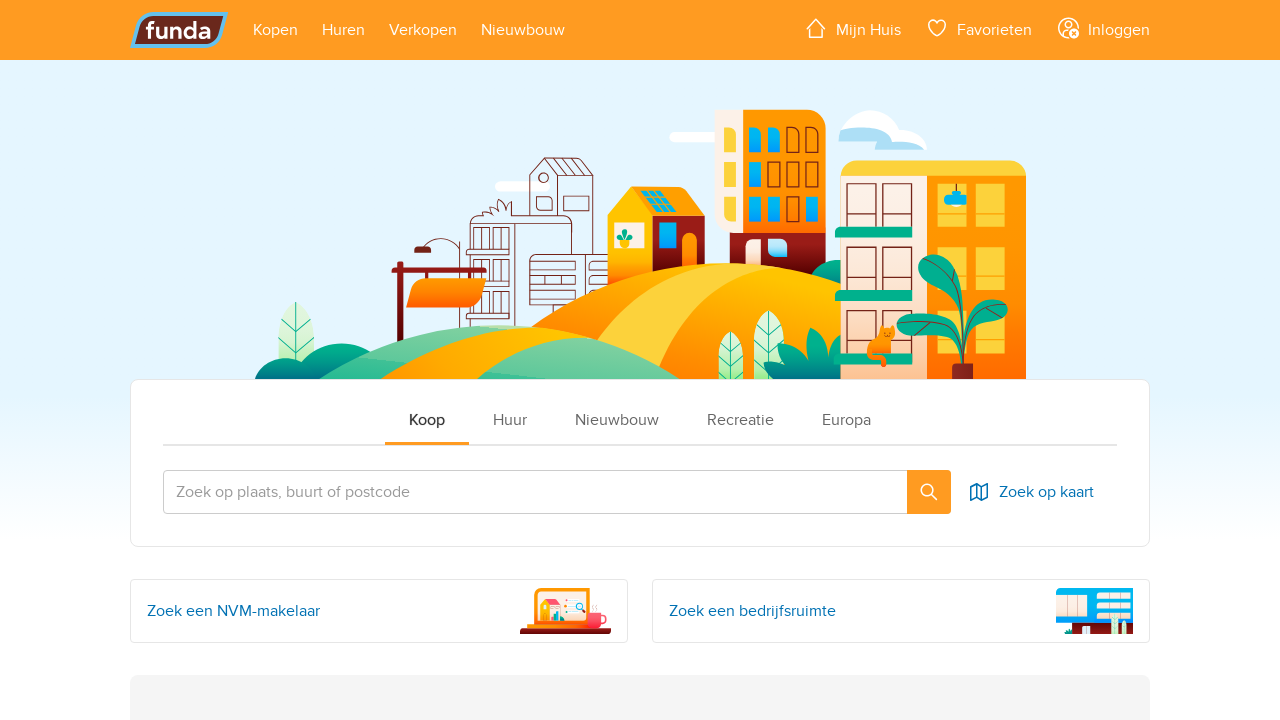

Filled location input with invalid characters '@#$$%%' on input[placeholder*='plaats']
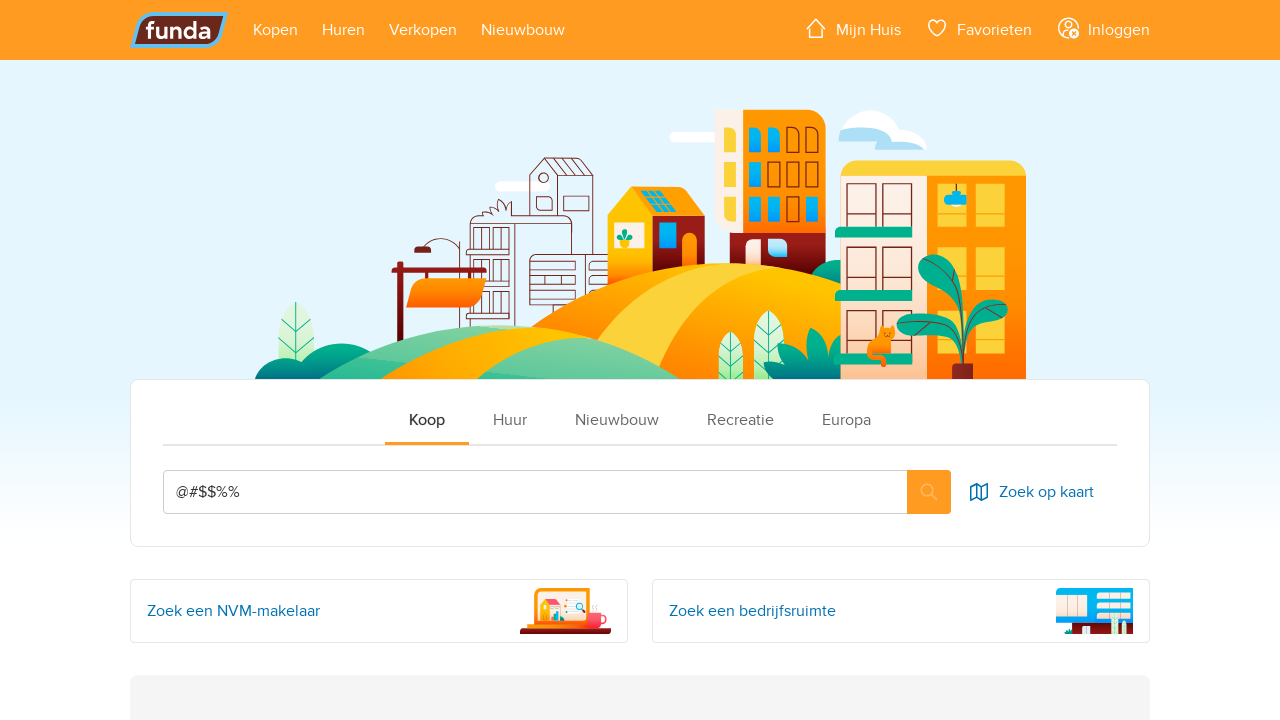

Waited 1000ms for auto-complete to process invalid input
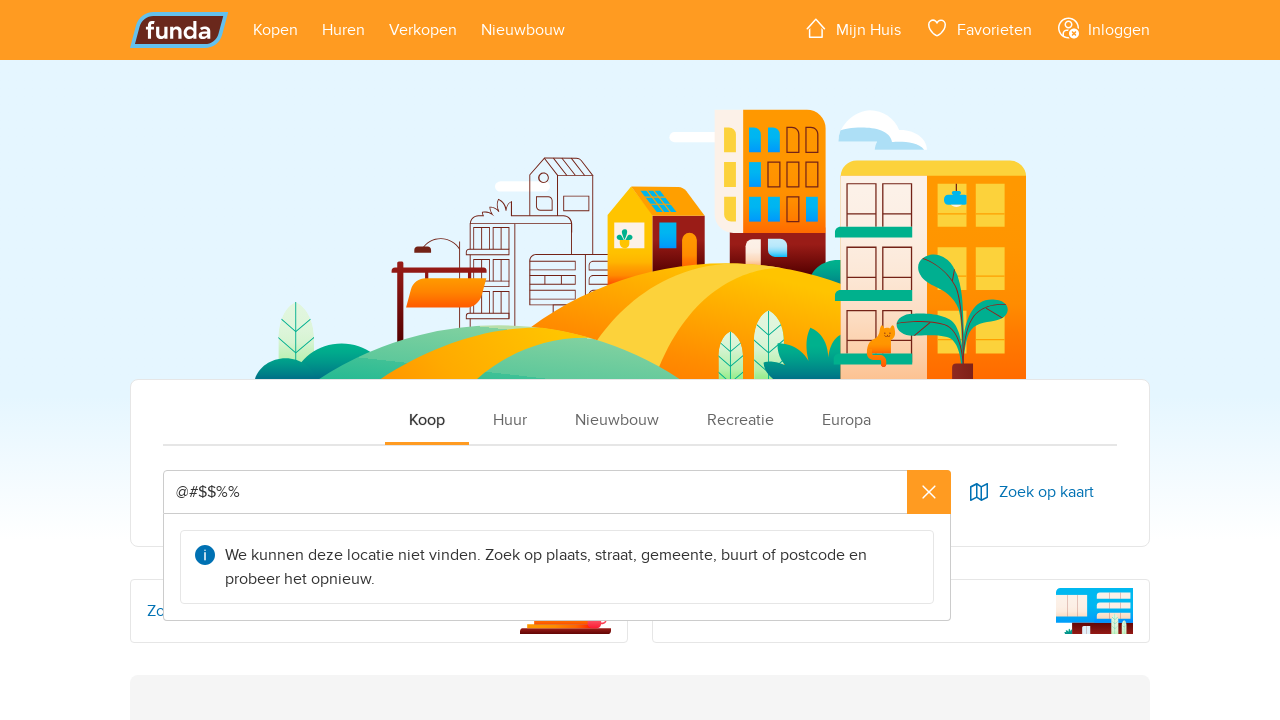

Clicked submit button with invalid postcode/address/city input at (1103, 30) on button[type='submit']
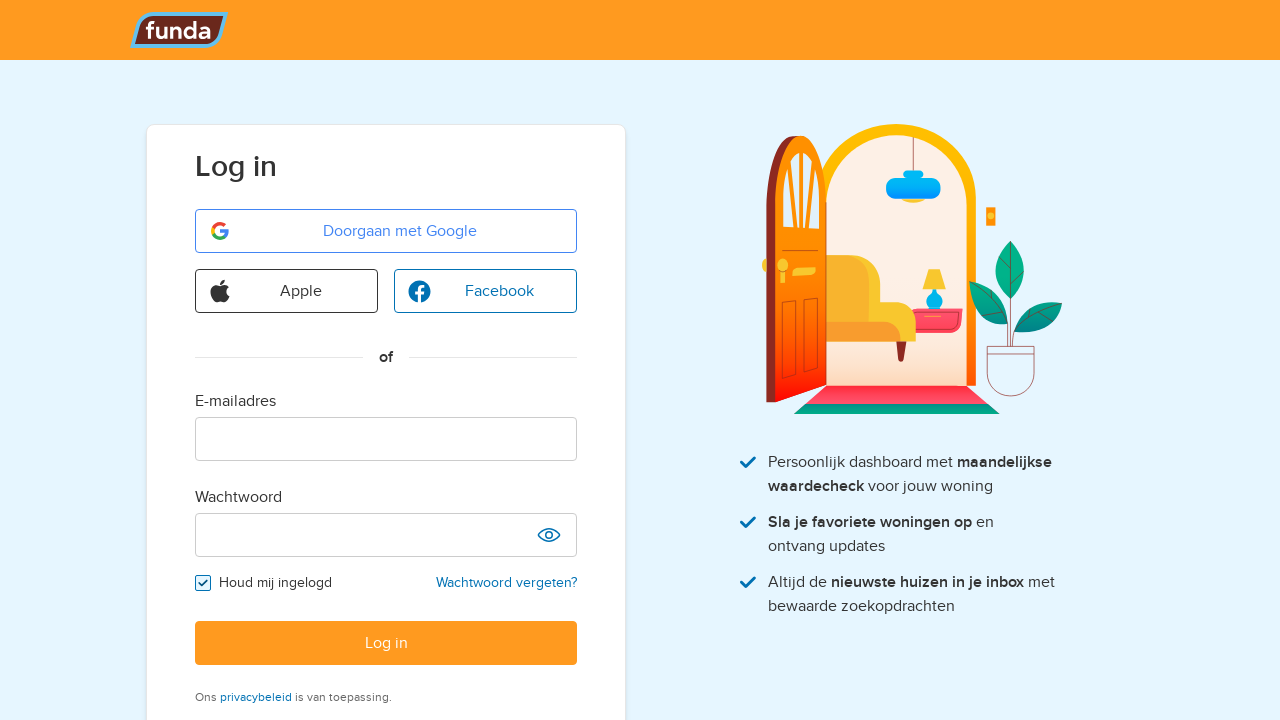

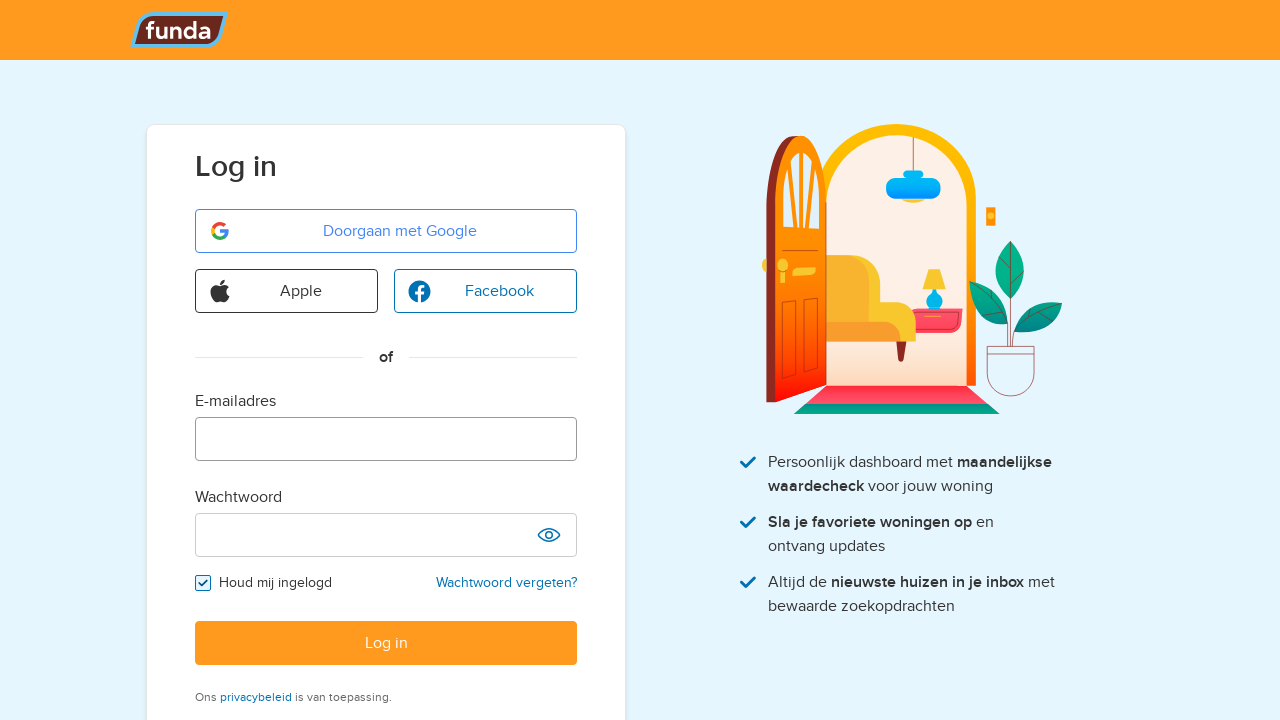